Tests JavaScript executor functionality by filling a text box, logging window dimensions, and performing various scroll operations including scrolling down, up, and scrolling an element into view.

Starting URL: https://www.letskodeit.com/practice

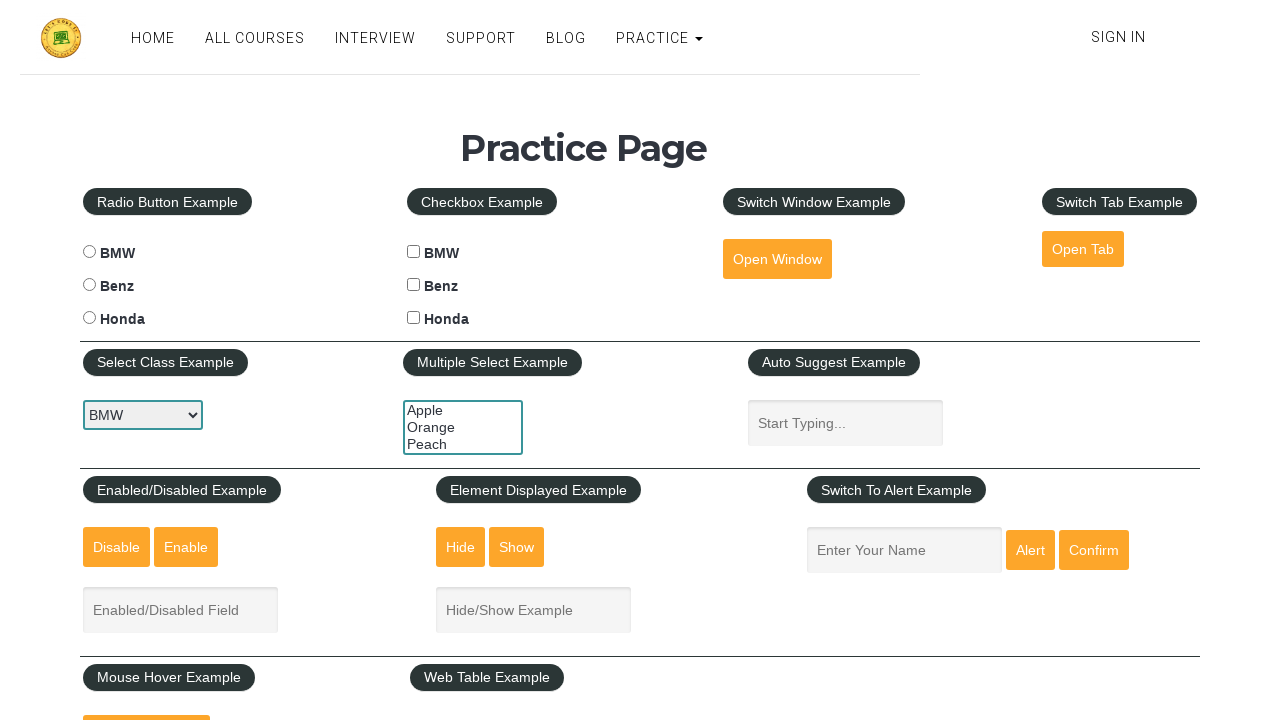

Filled name text box with 'test' on #name
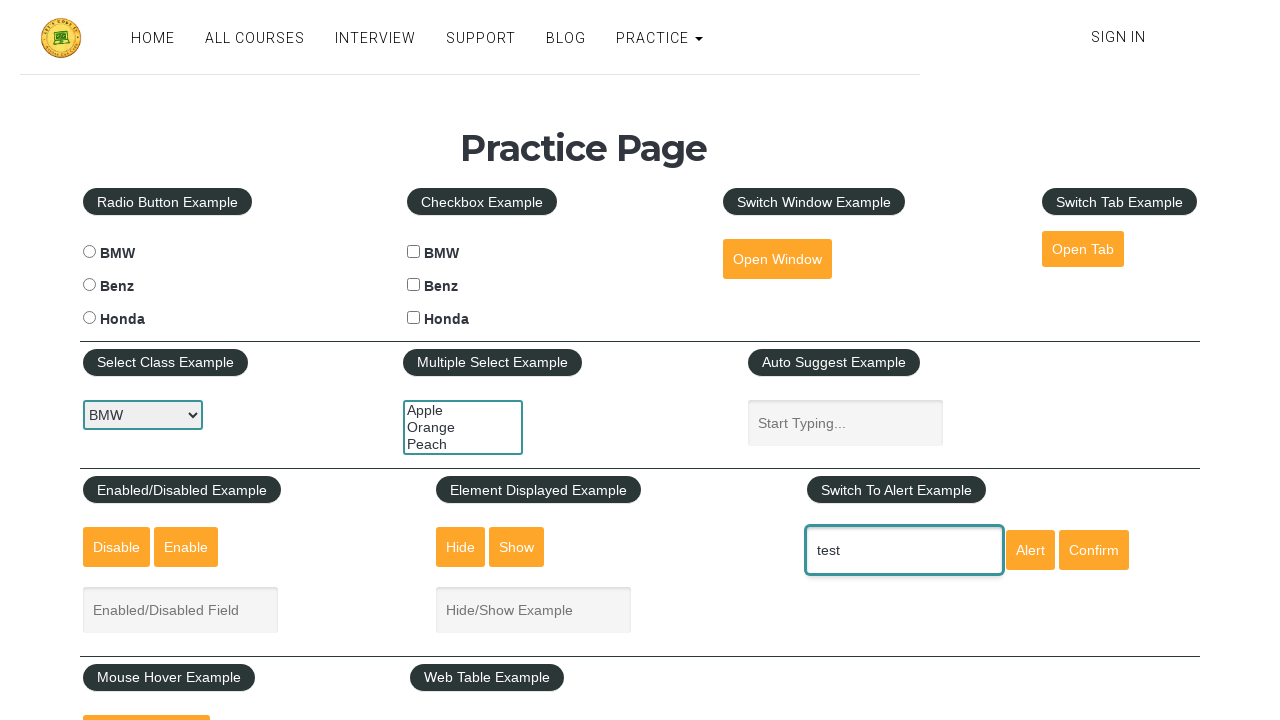

Logged window dimensions - Height: 720, Width: 1280
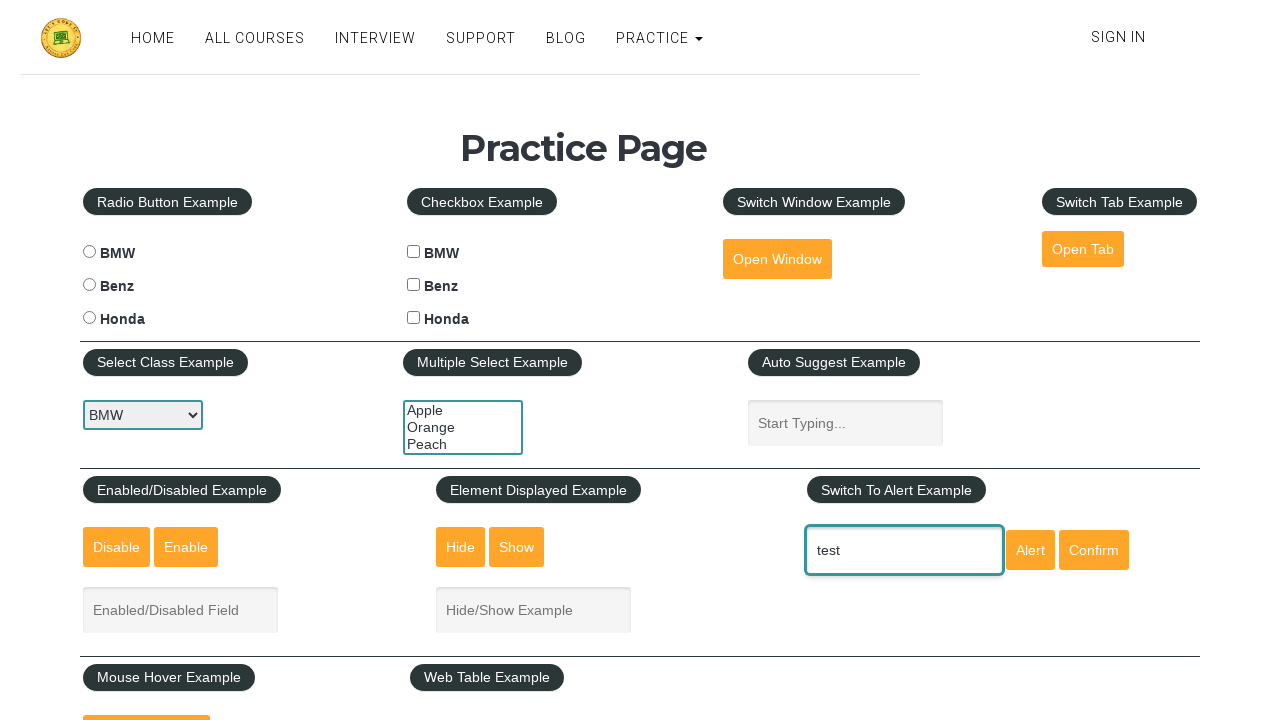

Scrolled down by 1031 pixels
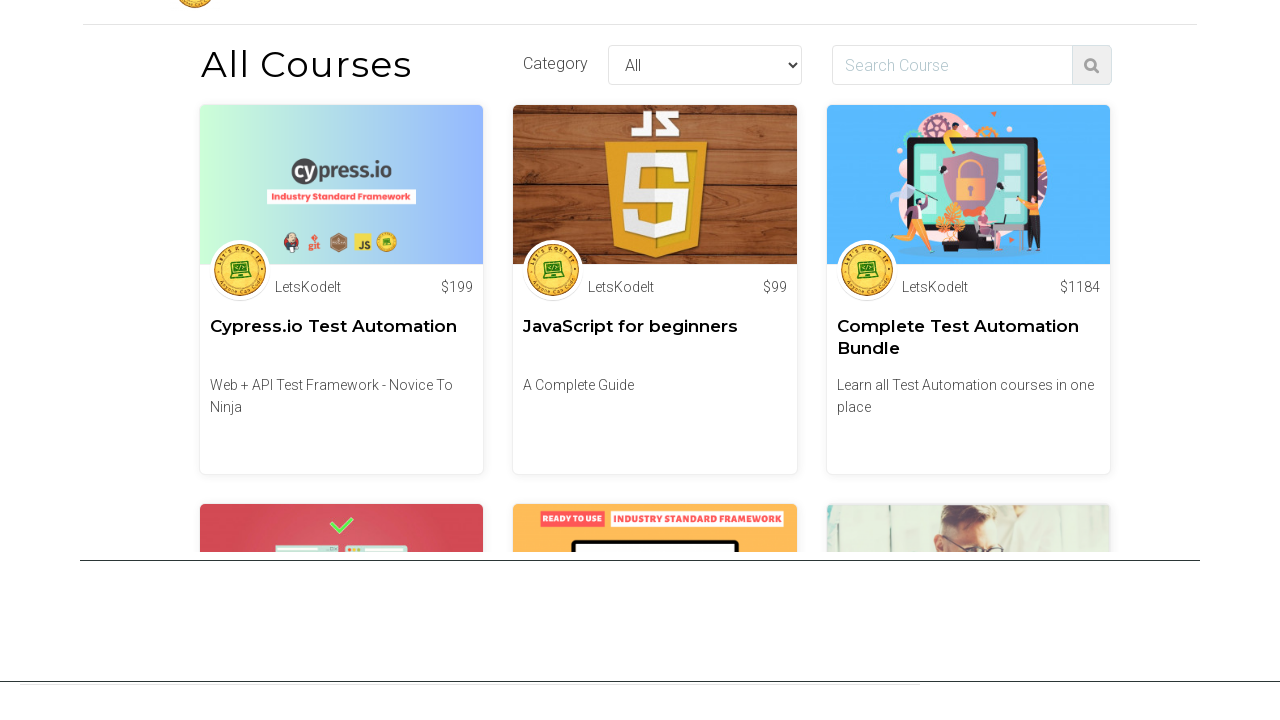

Scrolled back up by 1031 pixels
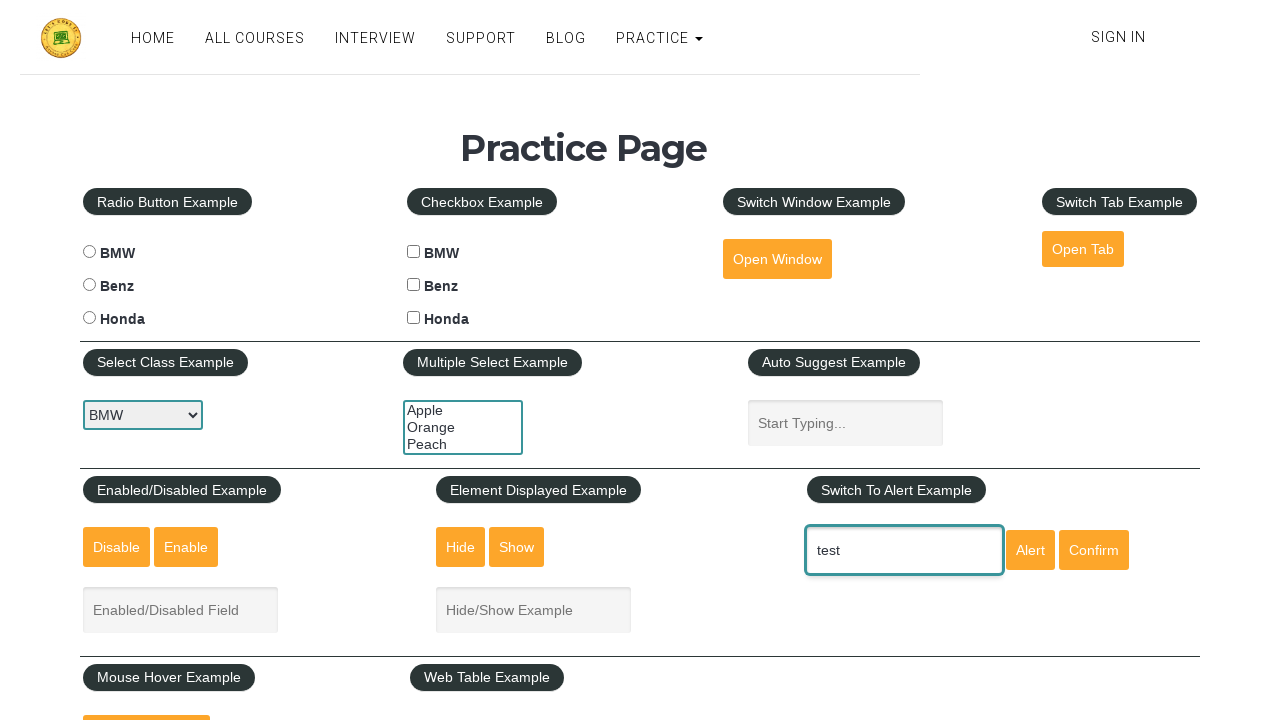

Scrolled mouse hover element into view
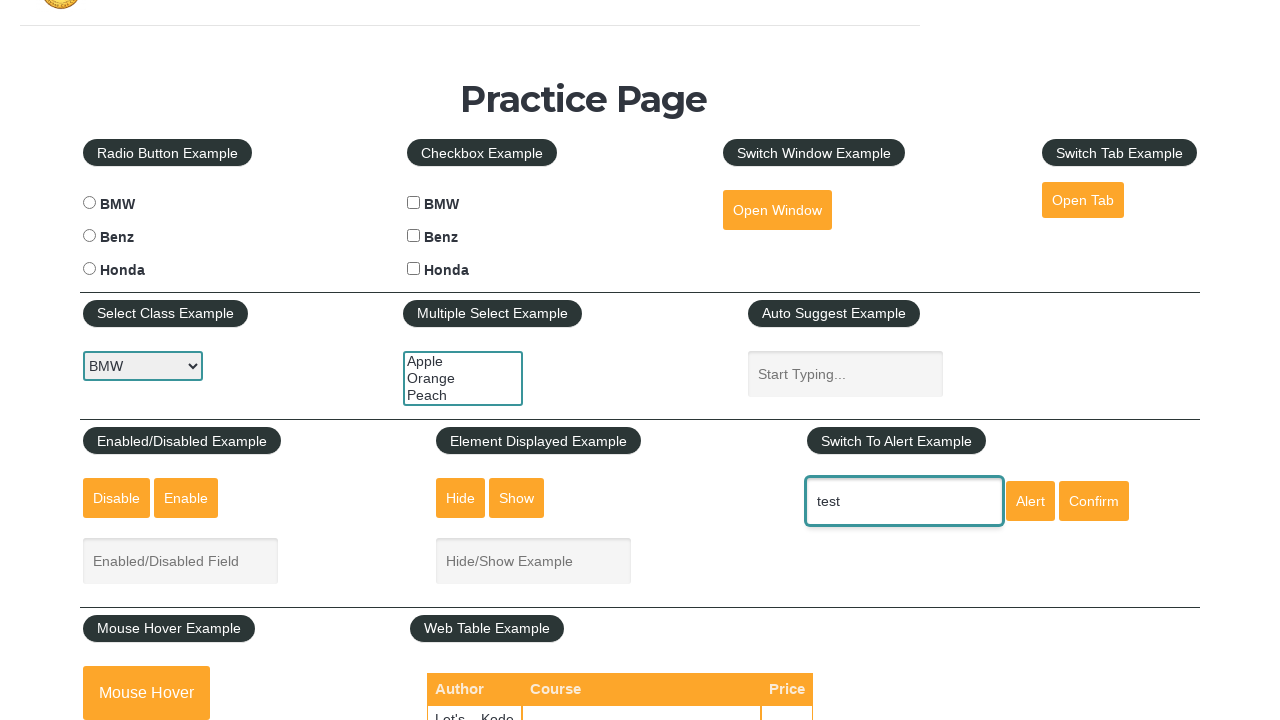

Scrolled up by 190 pixels to adjust view
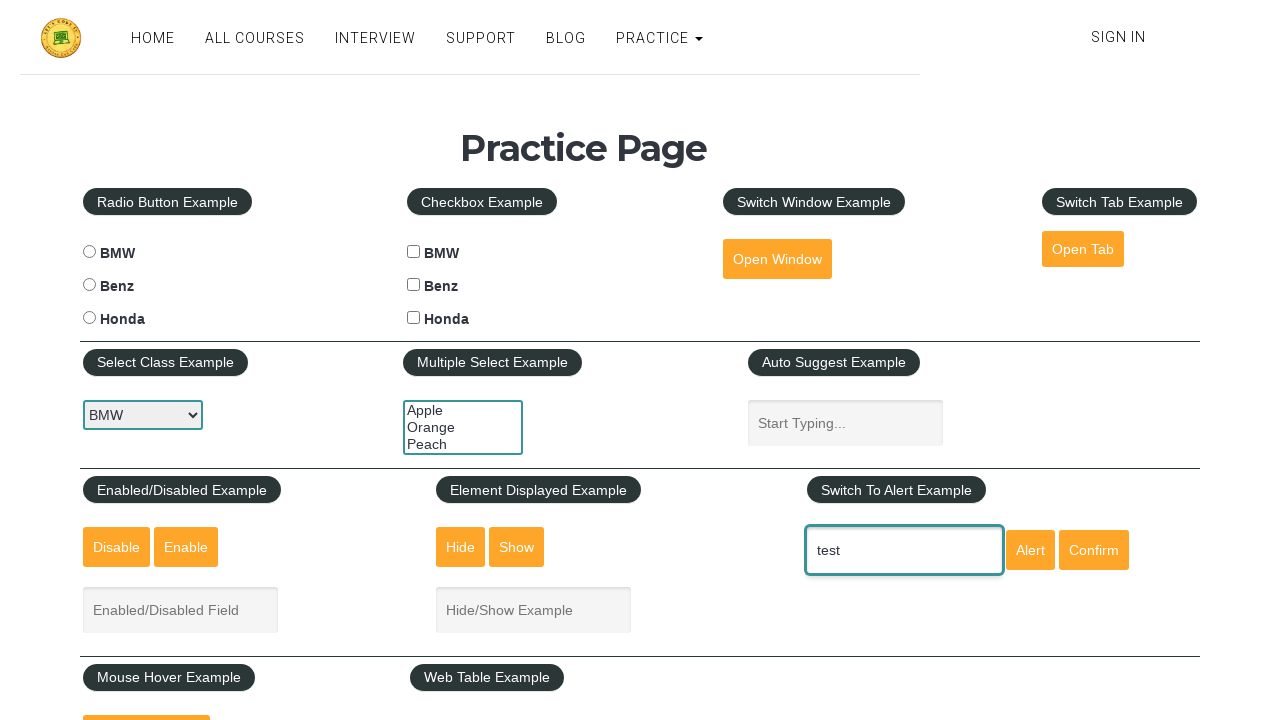

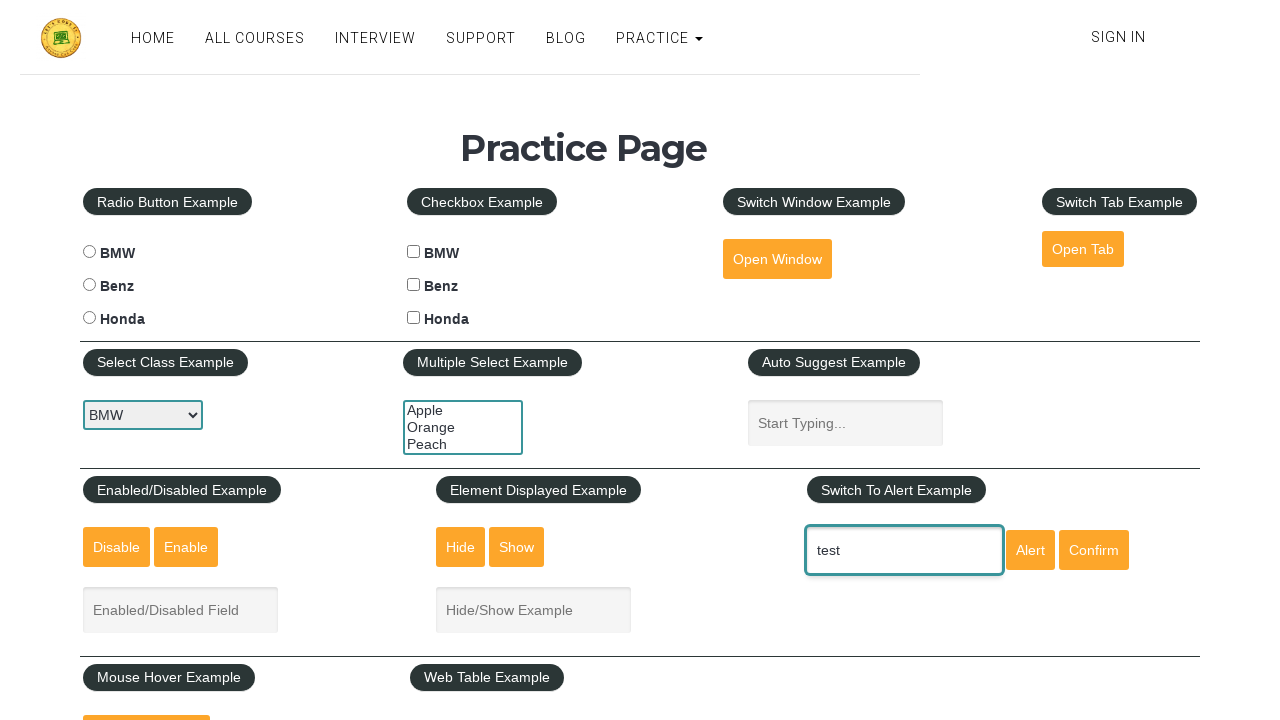